Tests table column sorting functionality by clicking on a number column header to sort in ascending order, verifying the order, then clicking again to sort in descending order and verifying that order.

Starting URL: https://docs.webforj.com/tablecolumncomparator?

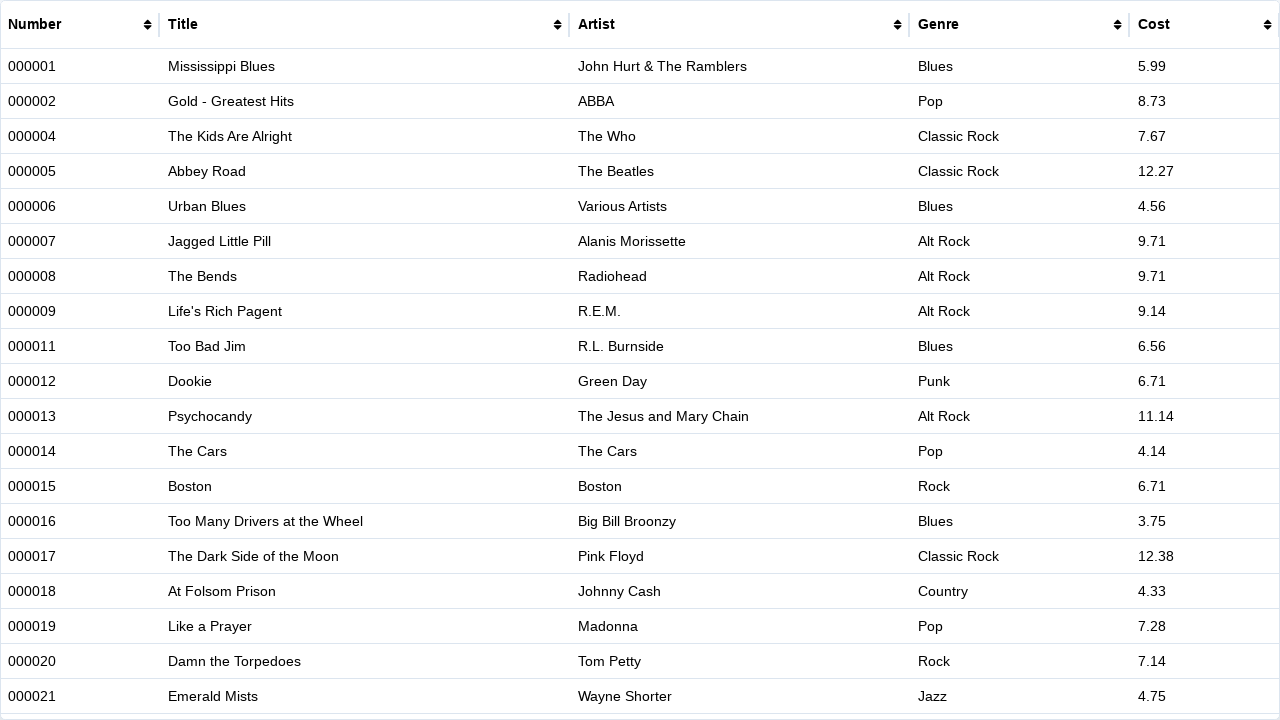

Located Number column header element
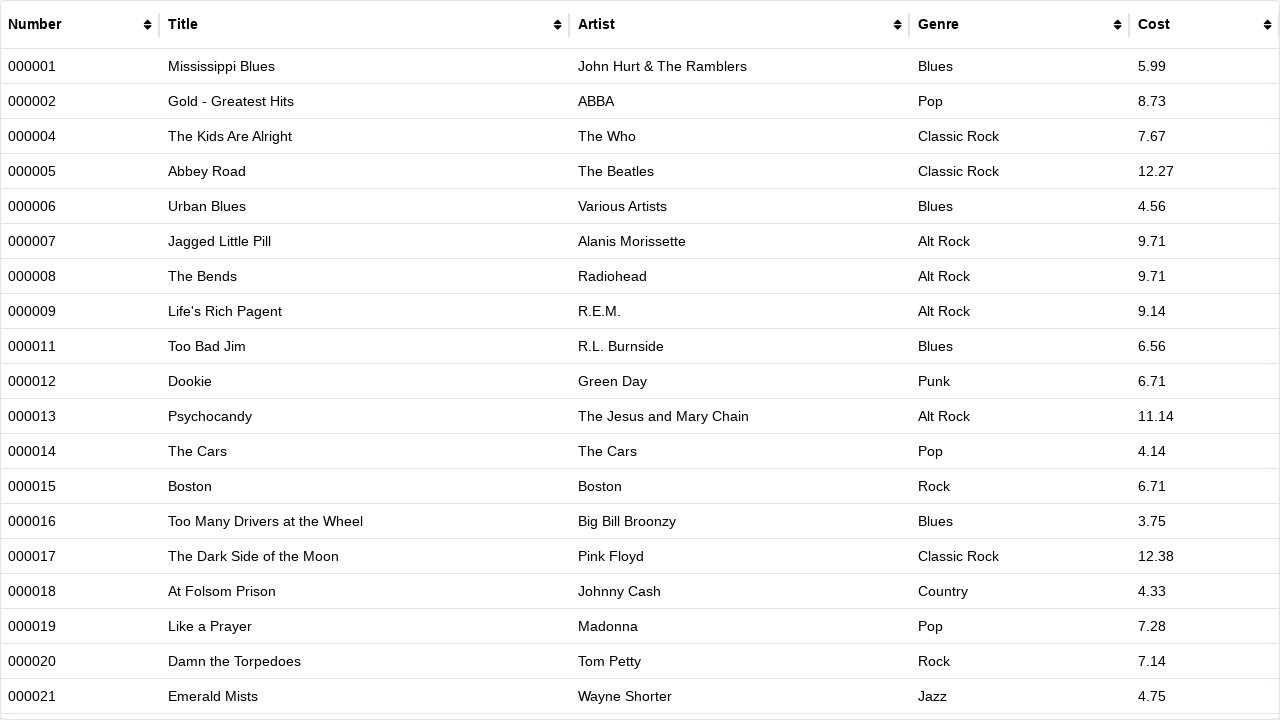

Located number cell elements
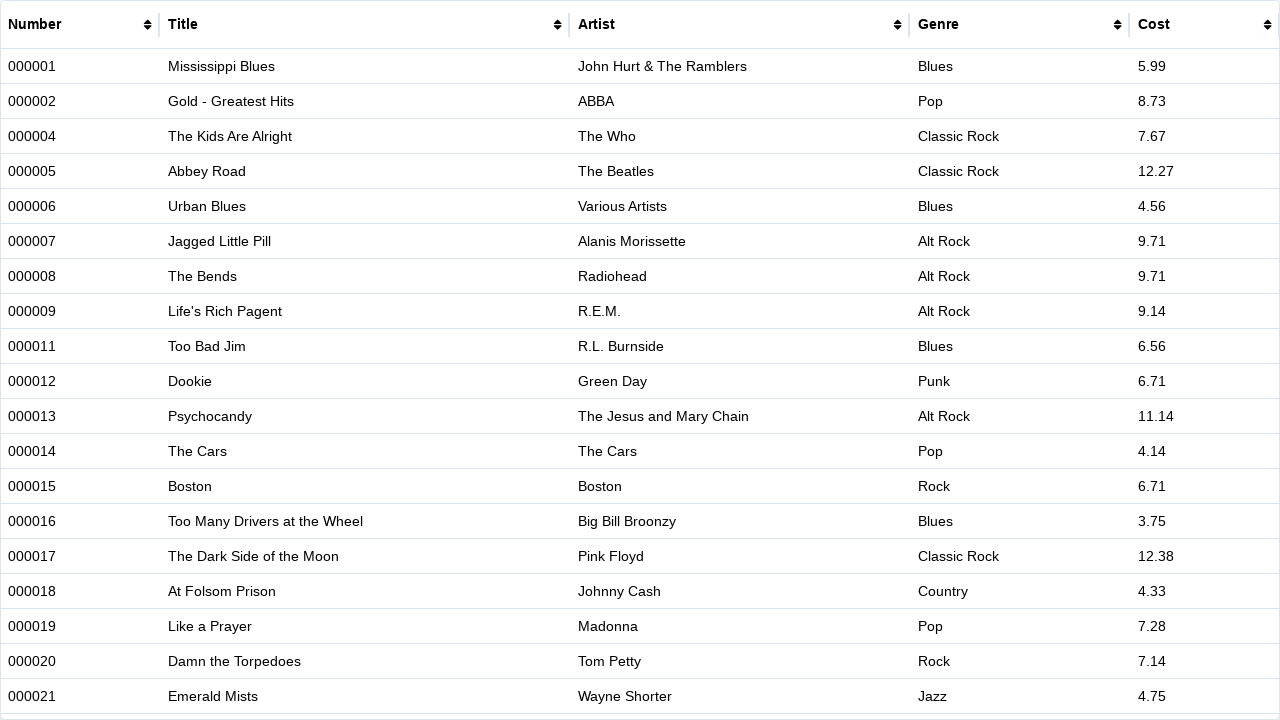

Clicked Number column header to sort in ascending order at (81, 25) on th[data-column='Number']
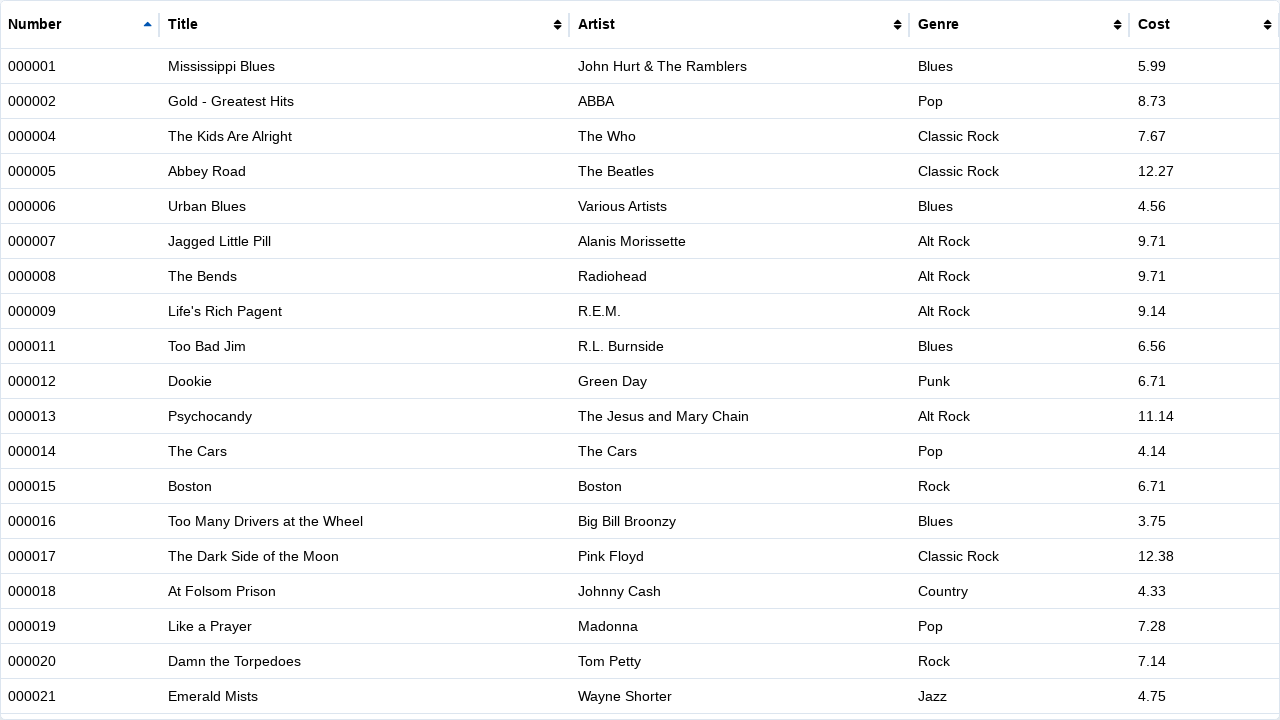

Waited 500ms for ascending sort to complete
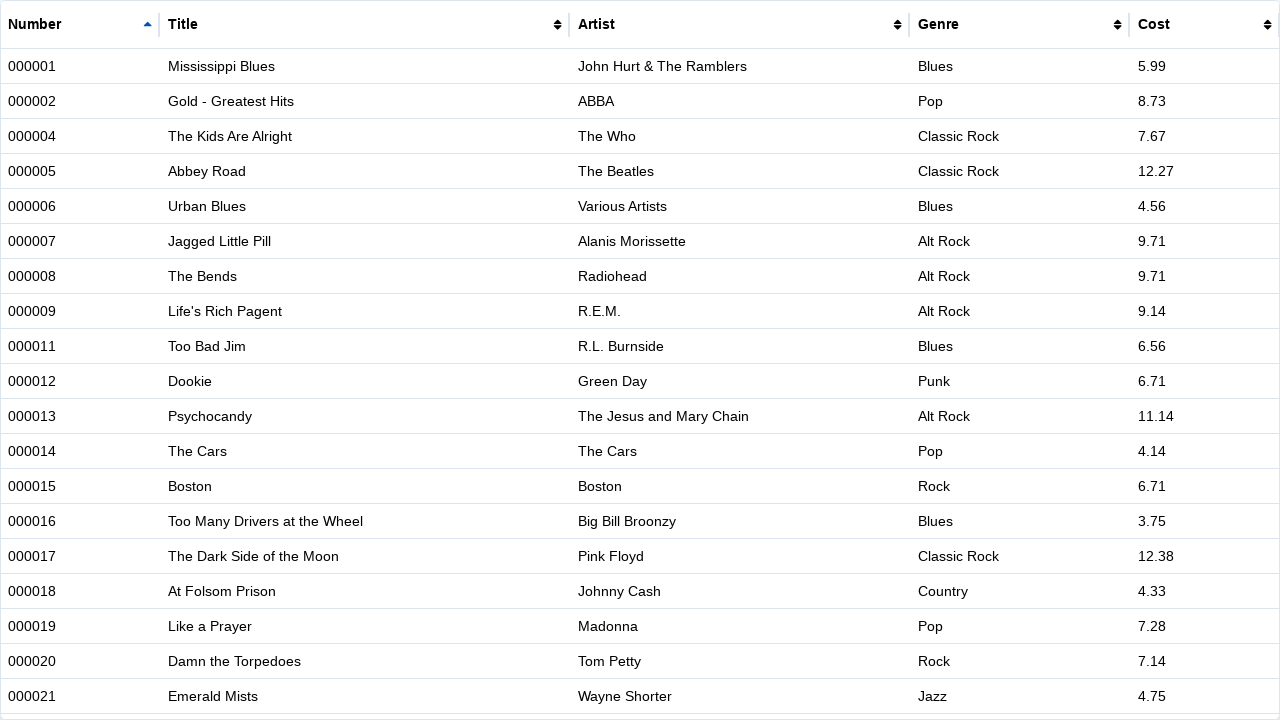

Retrieved text content of all number cells
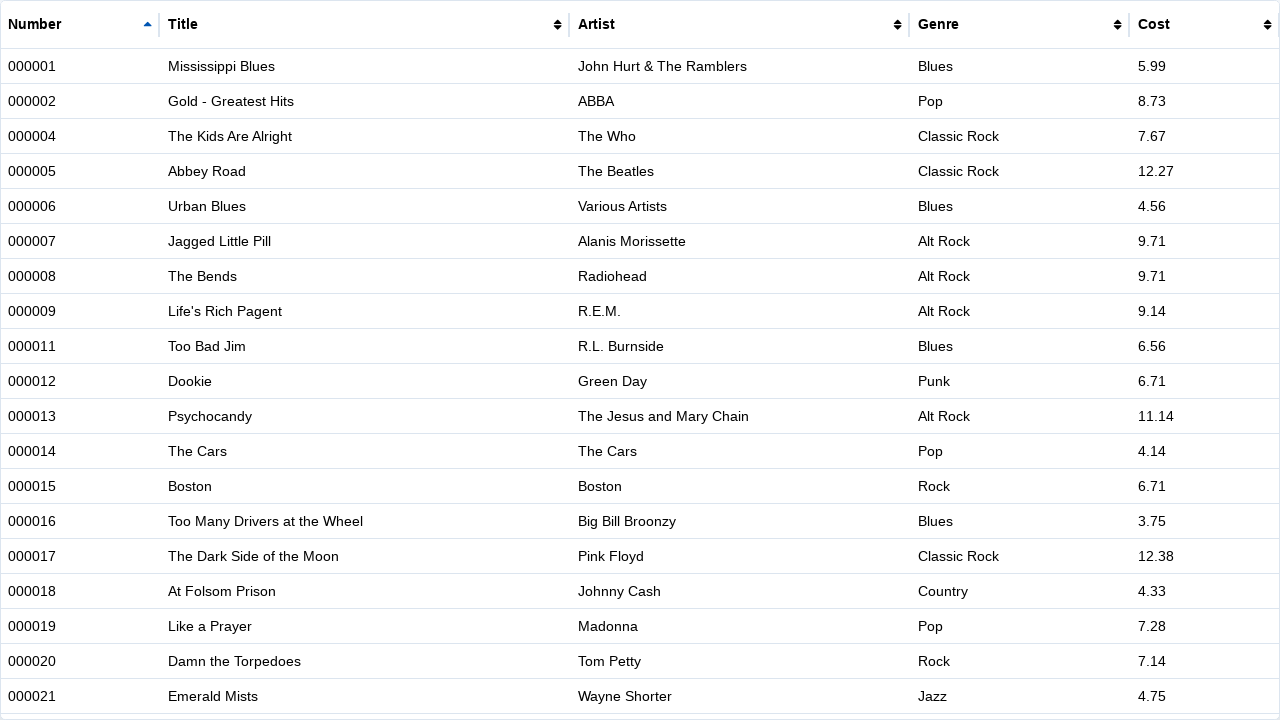

Parsed first 3 numbers from cells
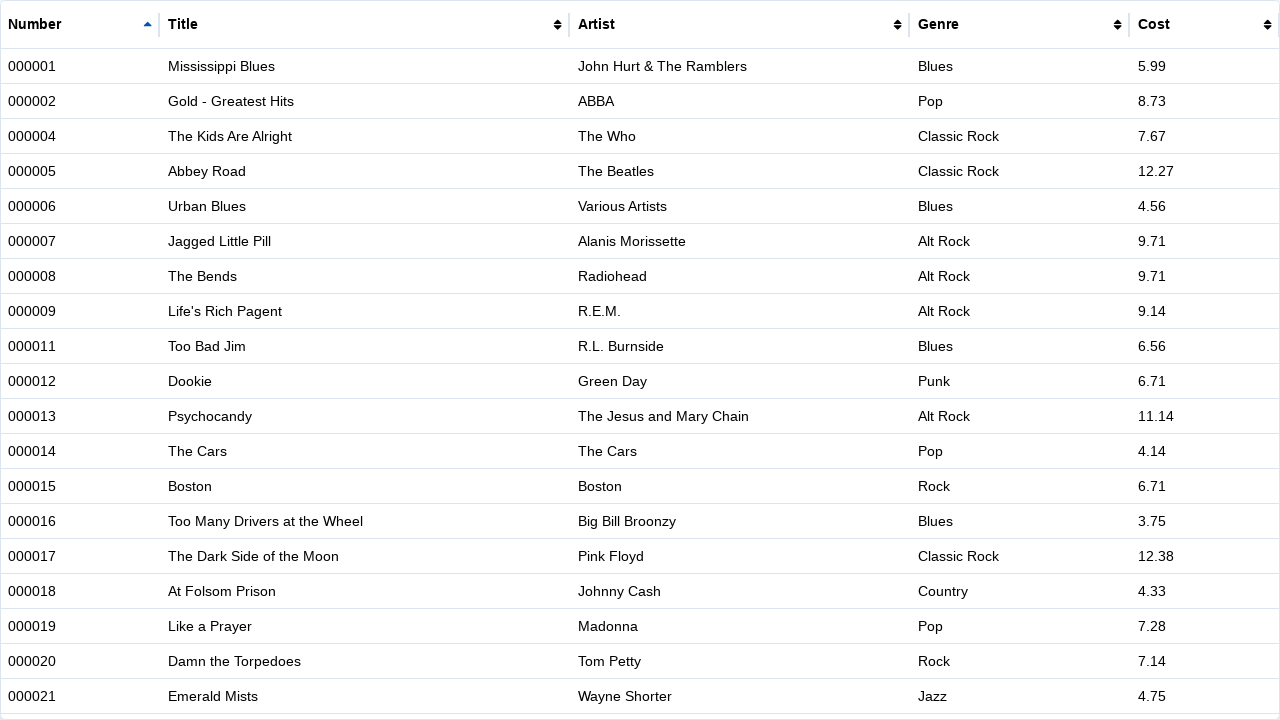

Sorted first 3 numbers to verify ascending order
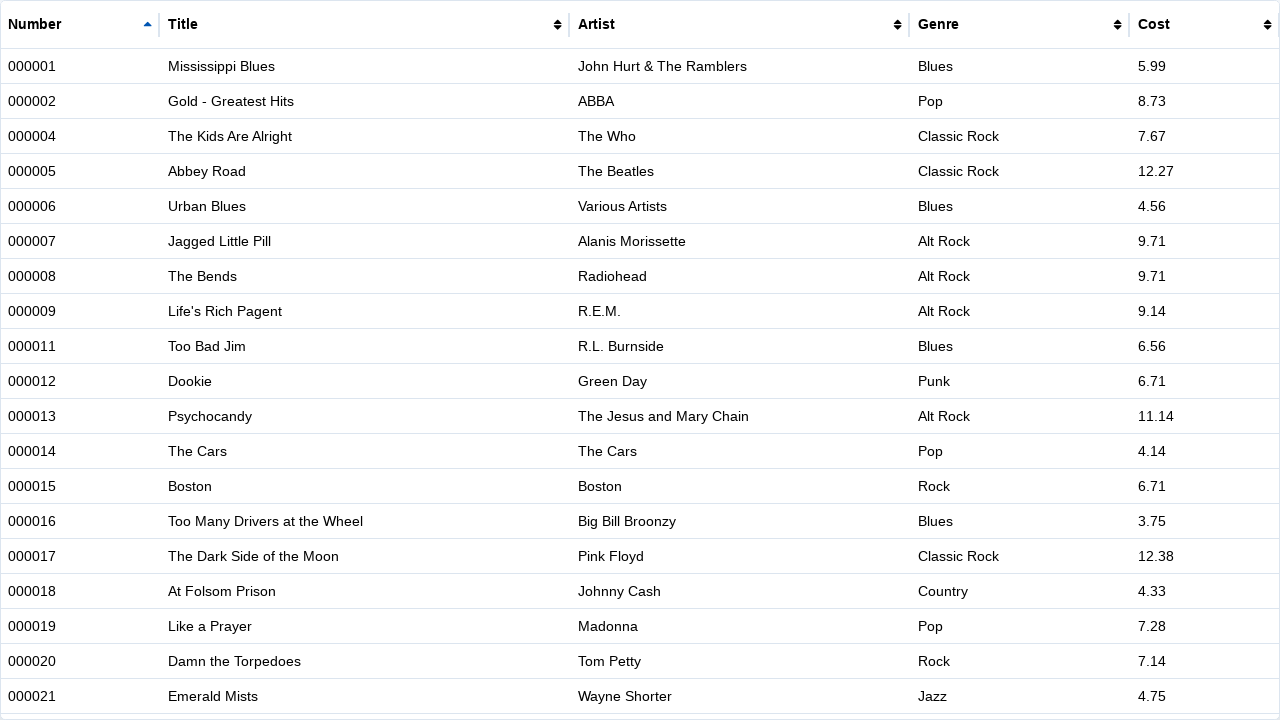

Verified numbers are in ascending order
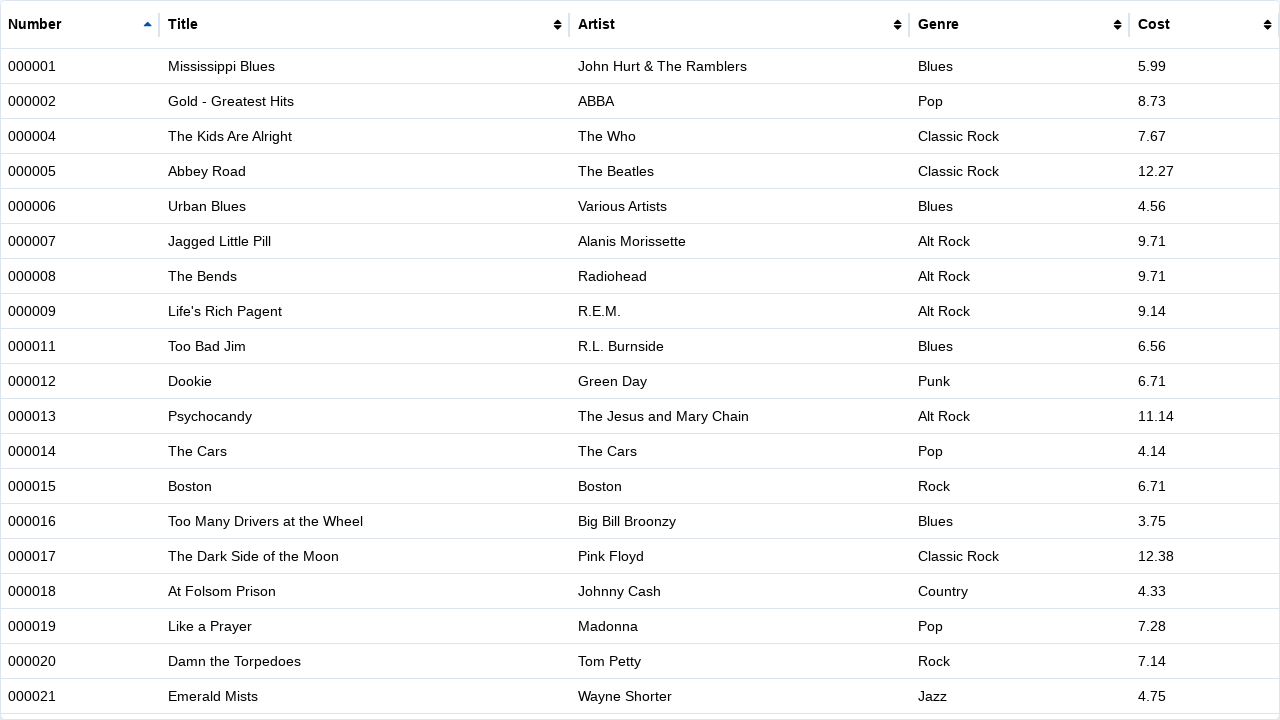

Clicked Number column header again to sort in descending order at (81, 25) on th[data-column='Number']
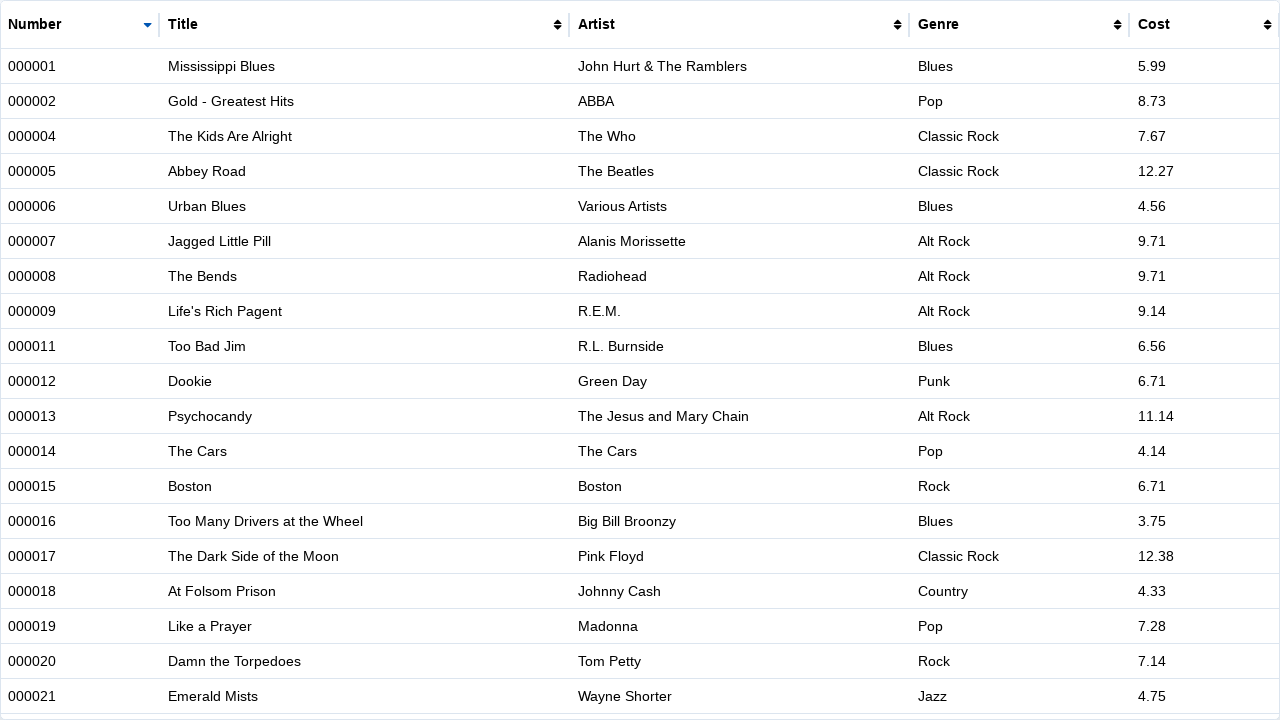

Waited 500ms for descending sort to complete
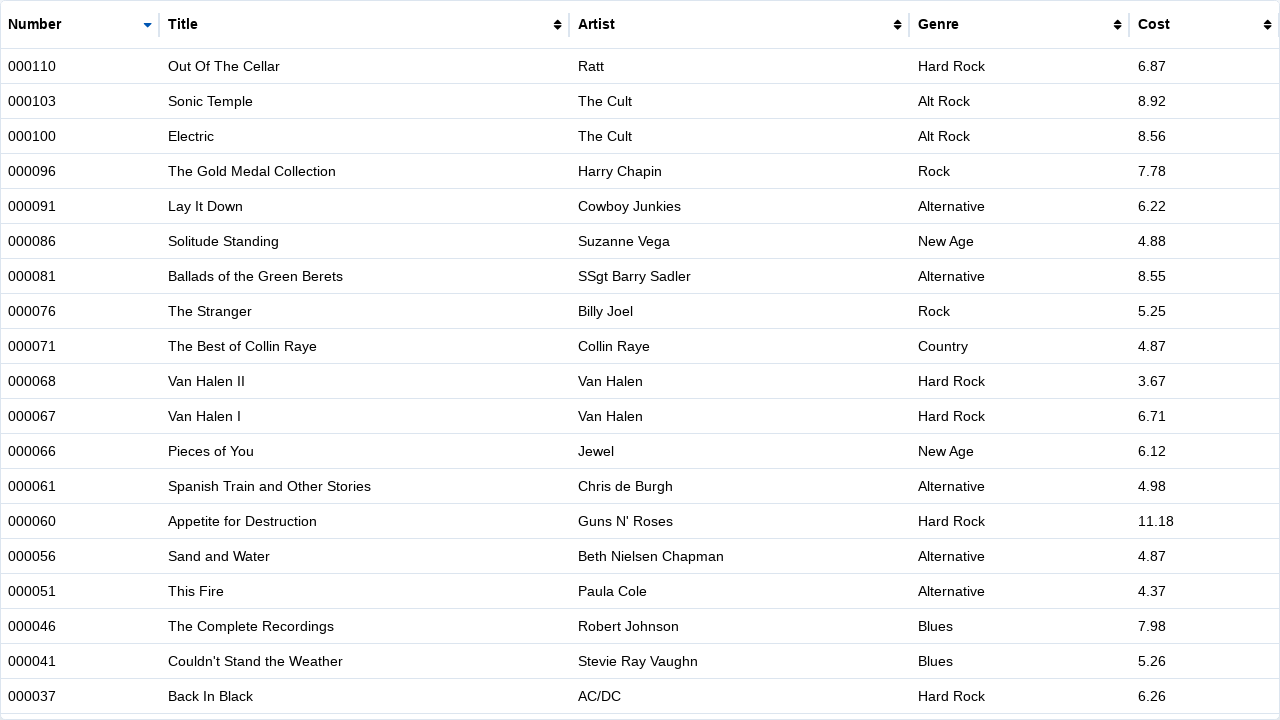

Retrieved text content of all number cells after descending sort
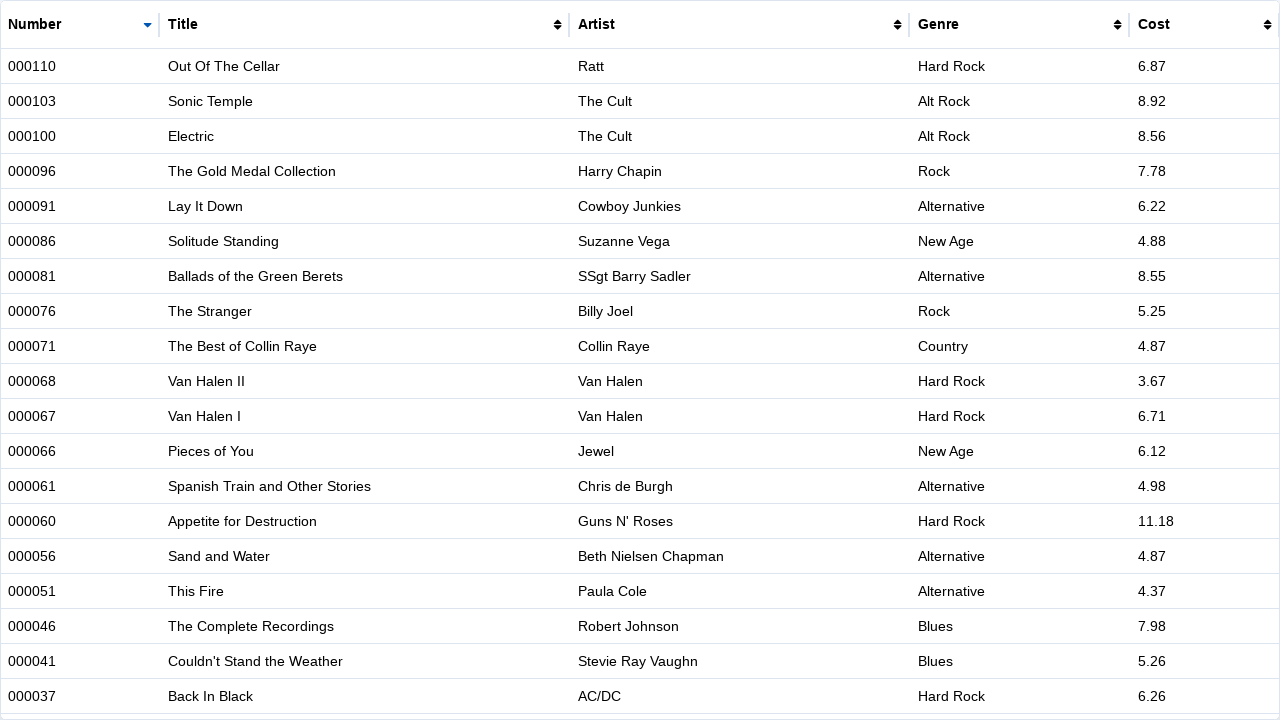

Parsed first 3 numbers from cells for descending verification
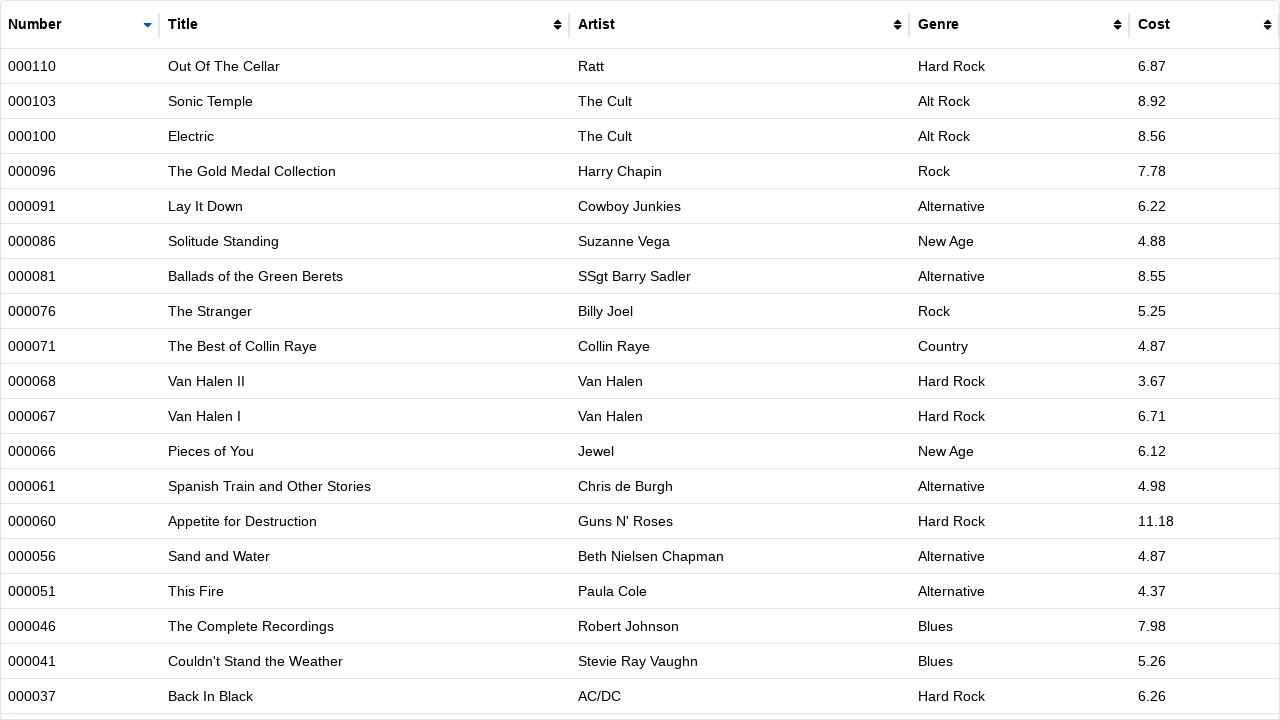

Sorted first 3 numbers in reverse to verify descending order
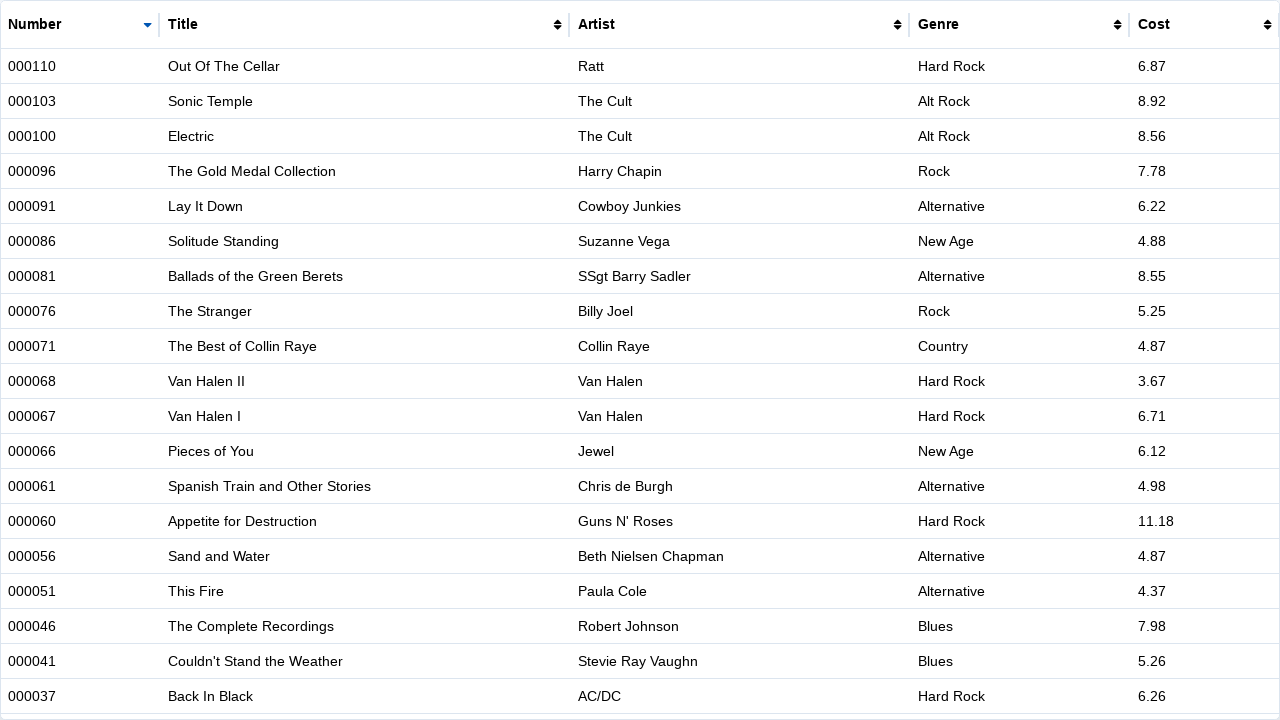

Verified numbers are in descending order
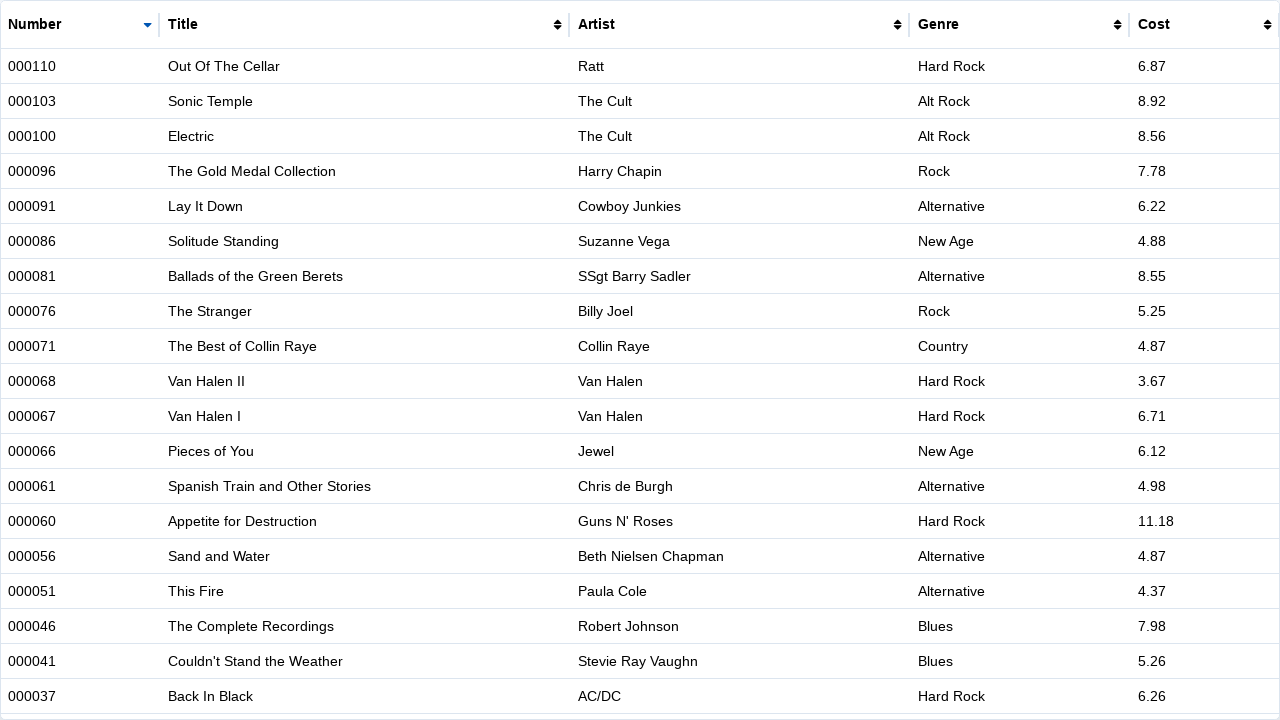

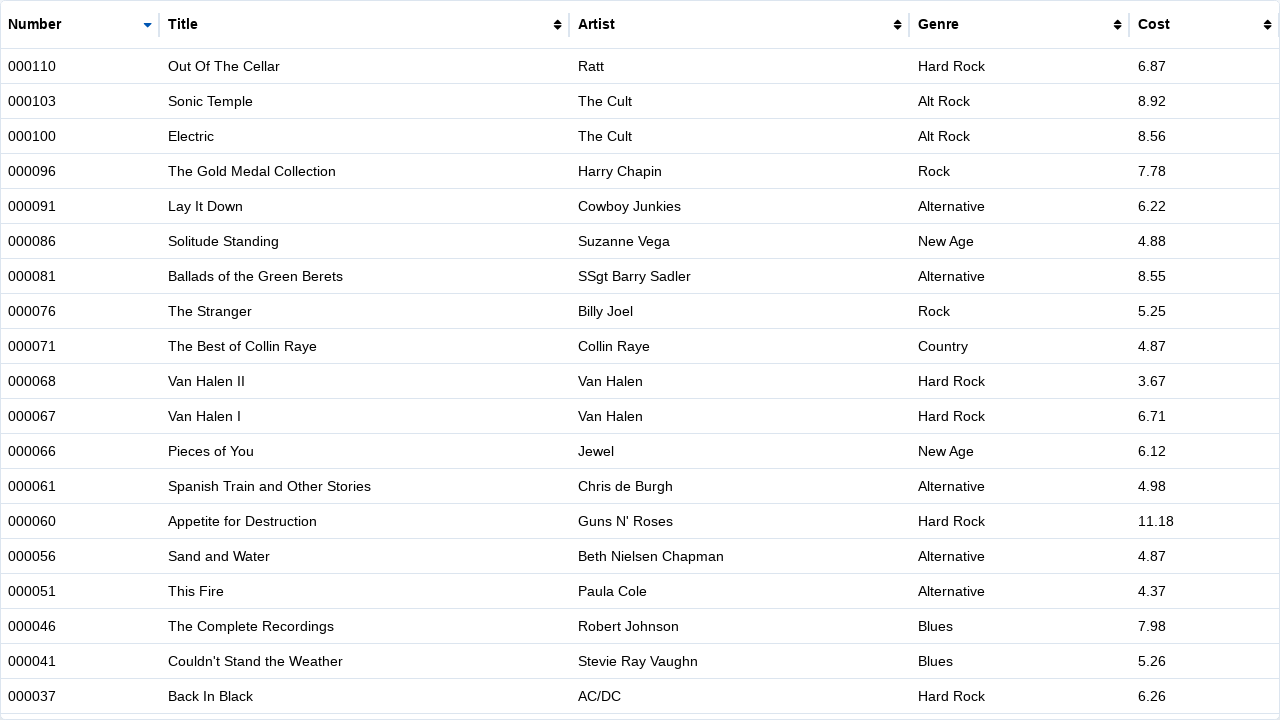